Tests passenger count dropdown by clicking to open it, incrementing adult count 4 times, and closing the dropdown

Starting URL: https://rahulshettyacademy.com/dropdownsPractise/

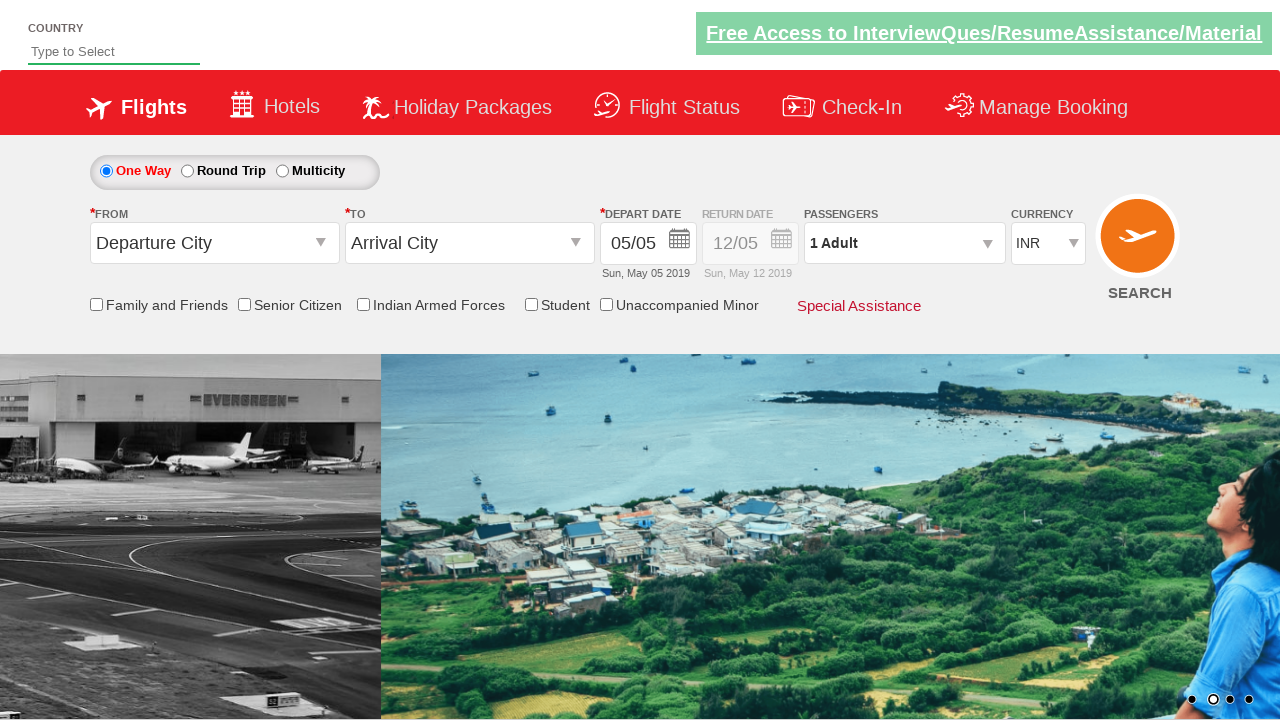

Clicked on passenger info dropdown to open it at (904, 243) on #divpaxinfo
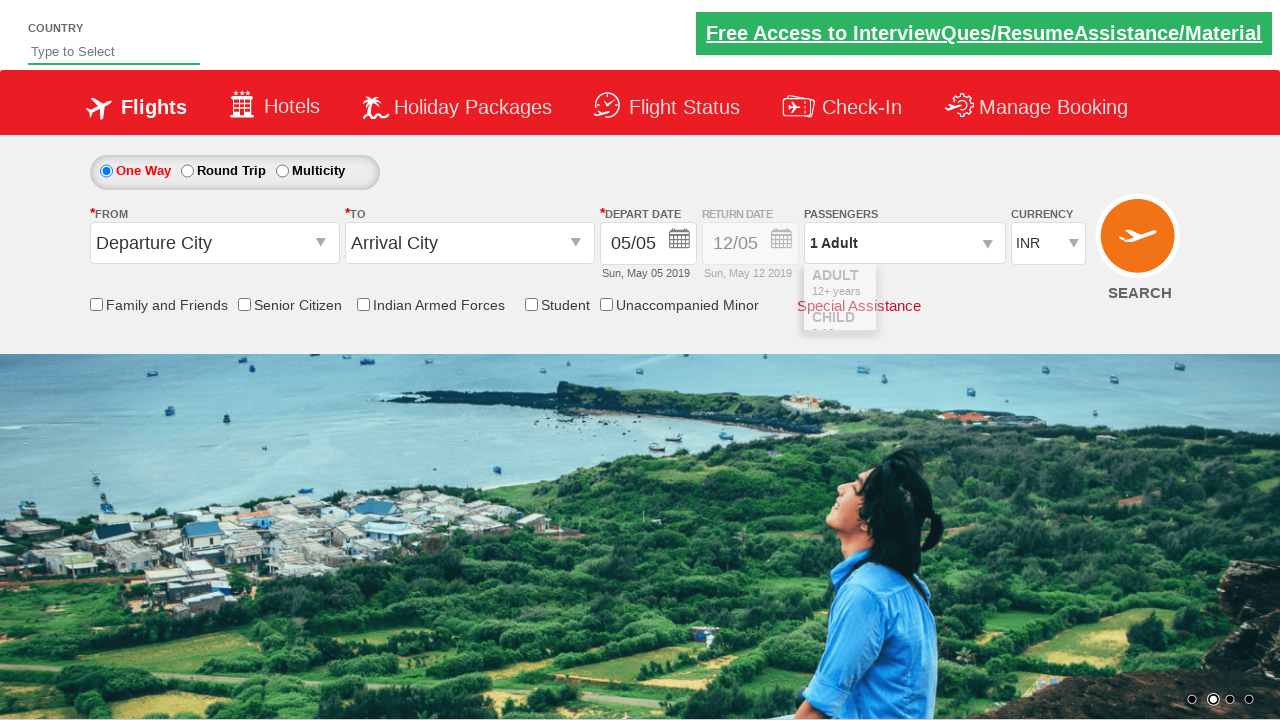

Incremented adult count (iteration 1 of 4) at (982, 288) on #hrefIncAdt
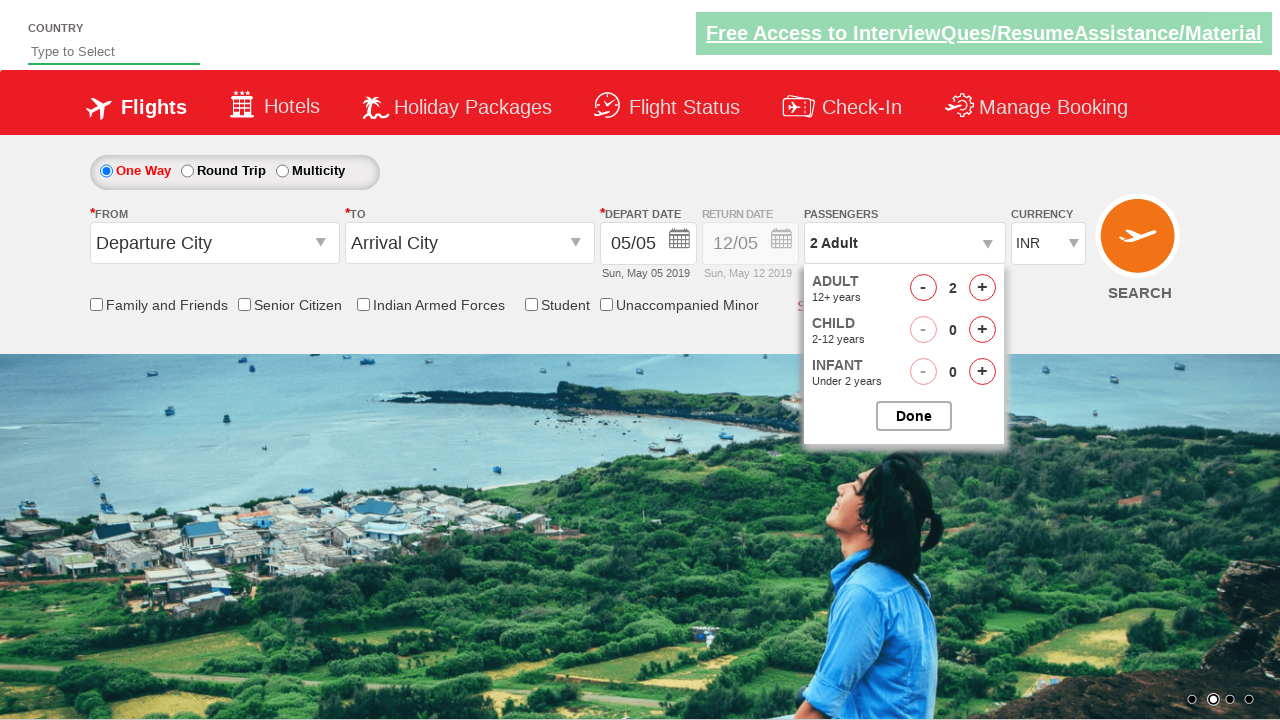

Incremented adult count (iteration 2 of 4) at (982, 288) on #hrefIncAdt
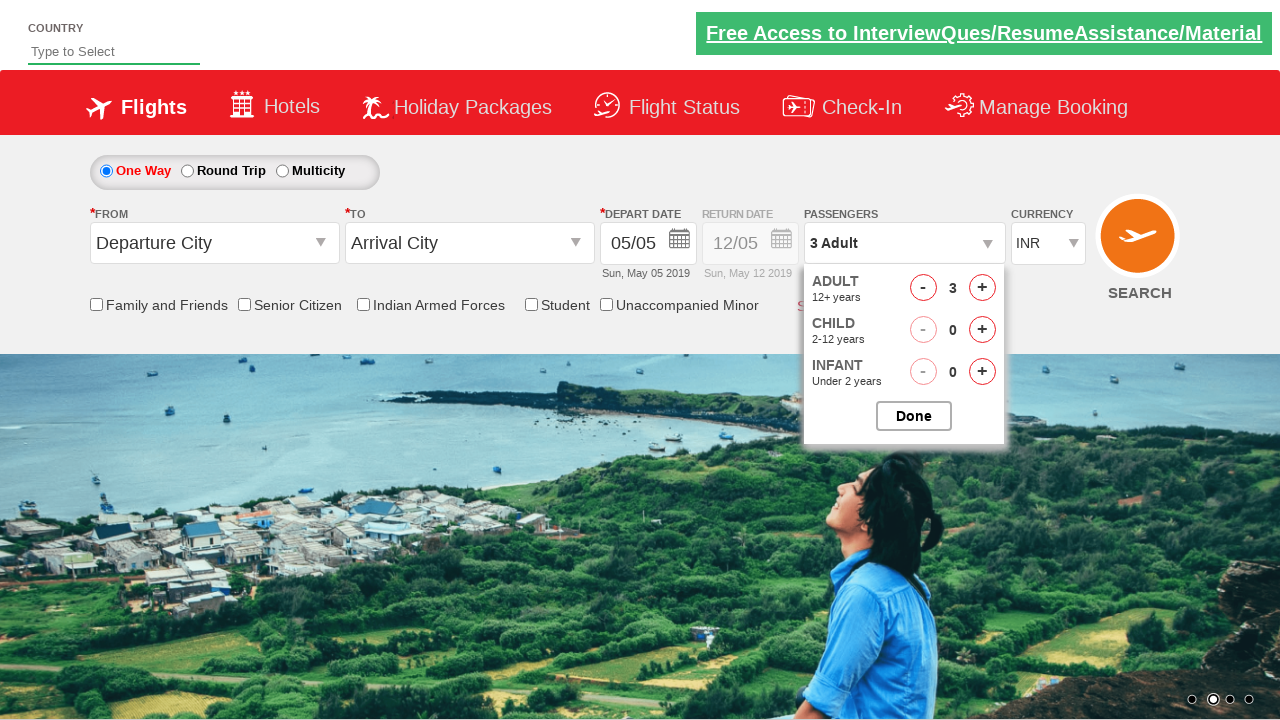

Incremented adult count (iteration 3 of 4) at (982, 288) on #hrefIncAdt
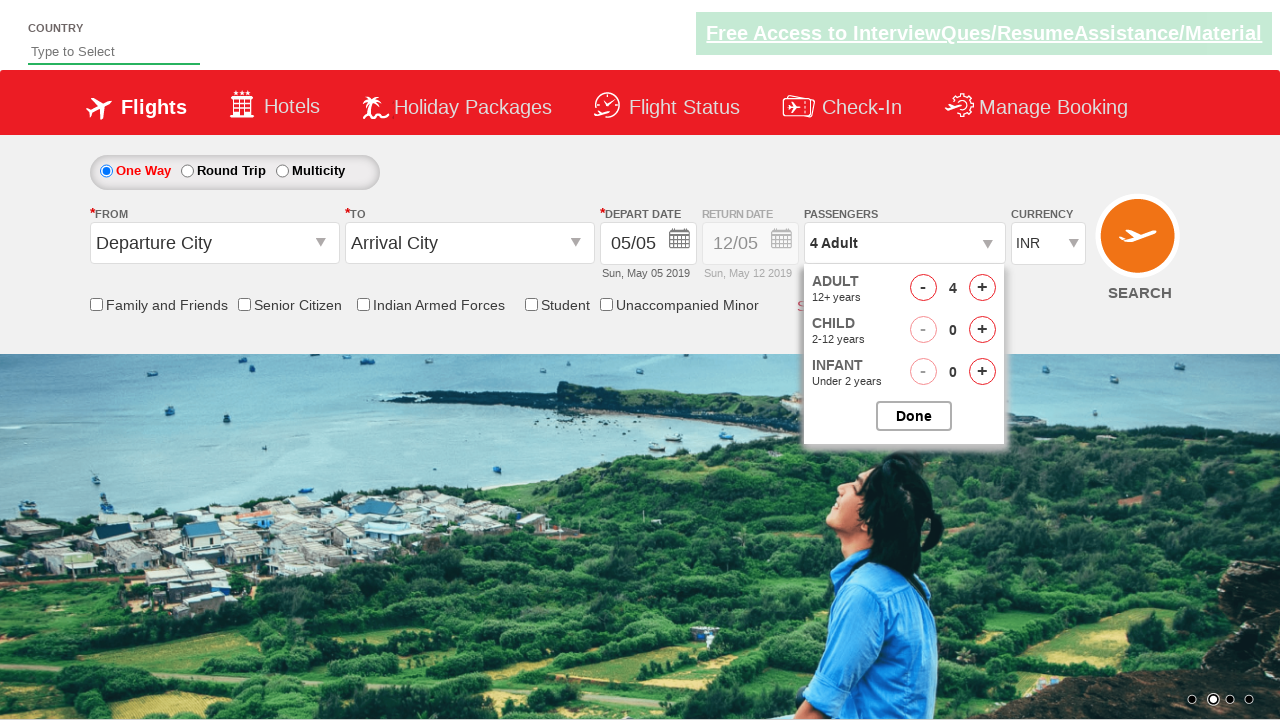

Incremented adult count (iteration 4 of 4) at (982, 288) on #hrefIncAdt
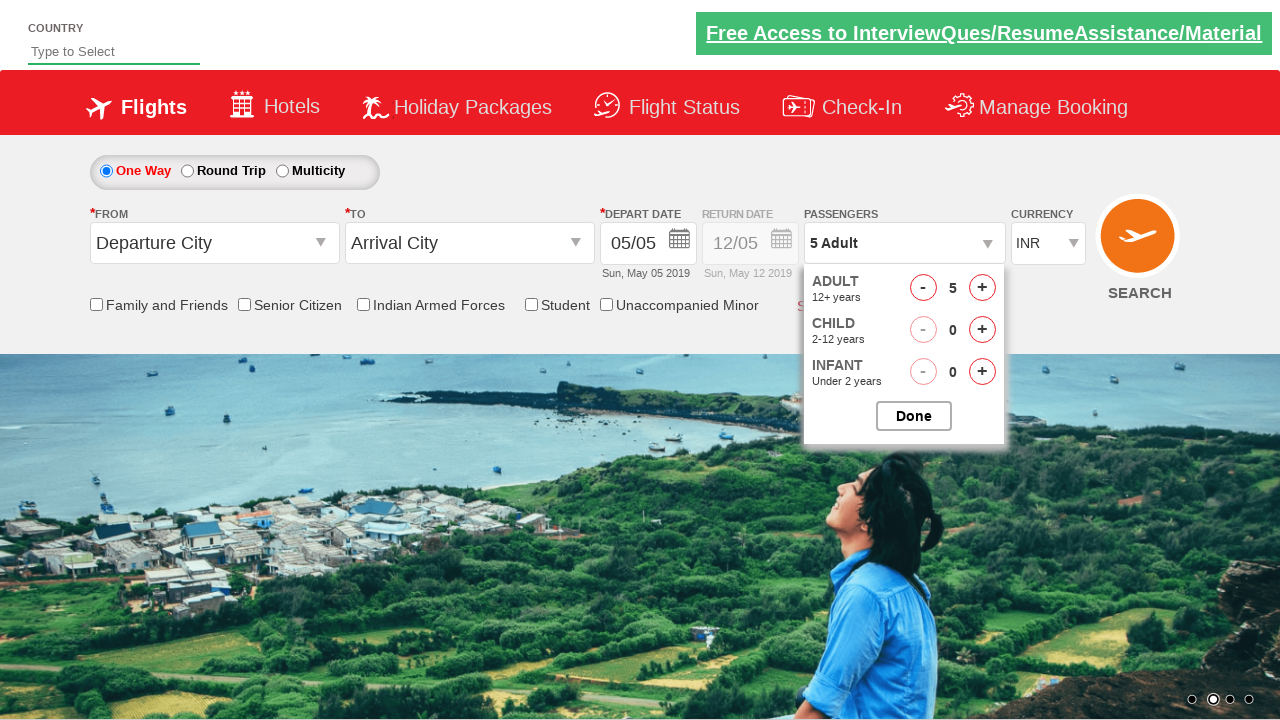

Closed the passenger dropdown at (914, 416) on #btnclosepaxoption
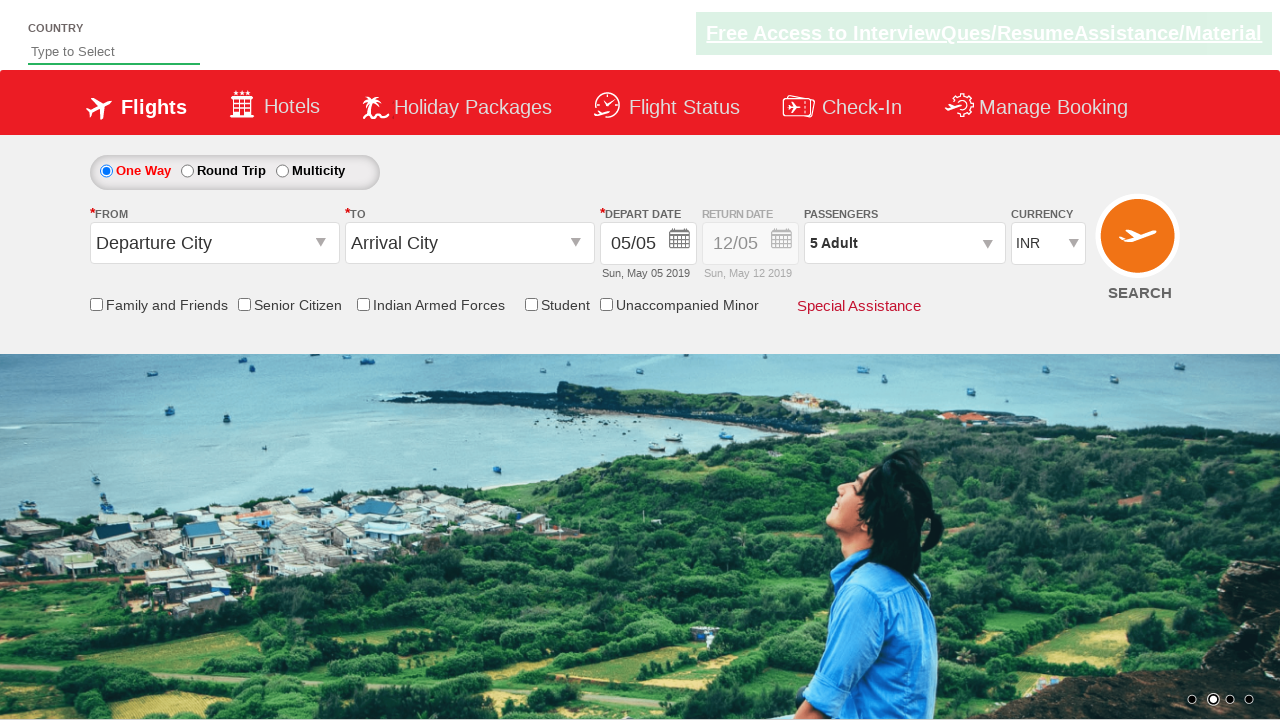

Retrieved updated passenger count text: '5 Adult'
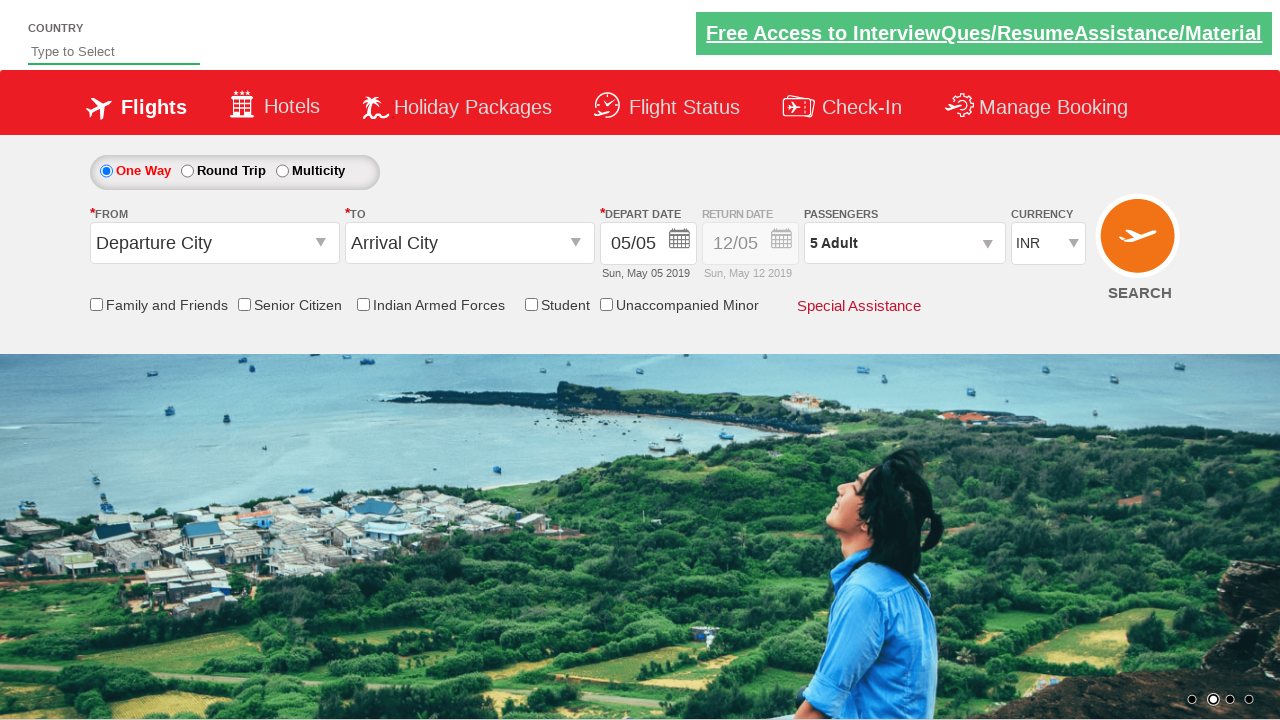

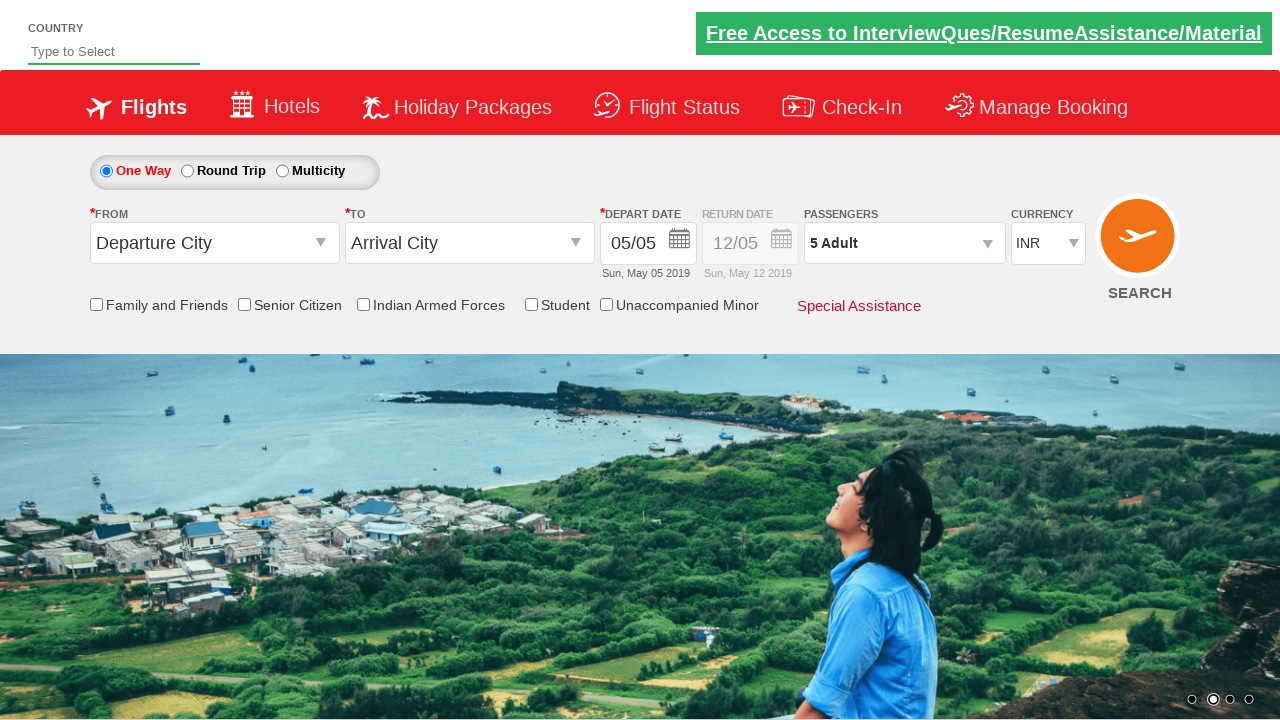